Tests the text box form on DemoQA by filling in user name, email, current address, and permanent address fields, then submitting the form.

Starting URL: https://demoqa.com/text-box

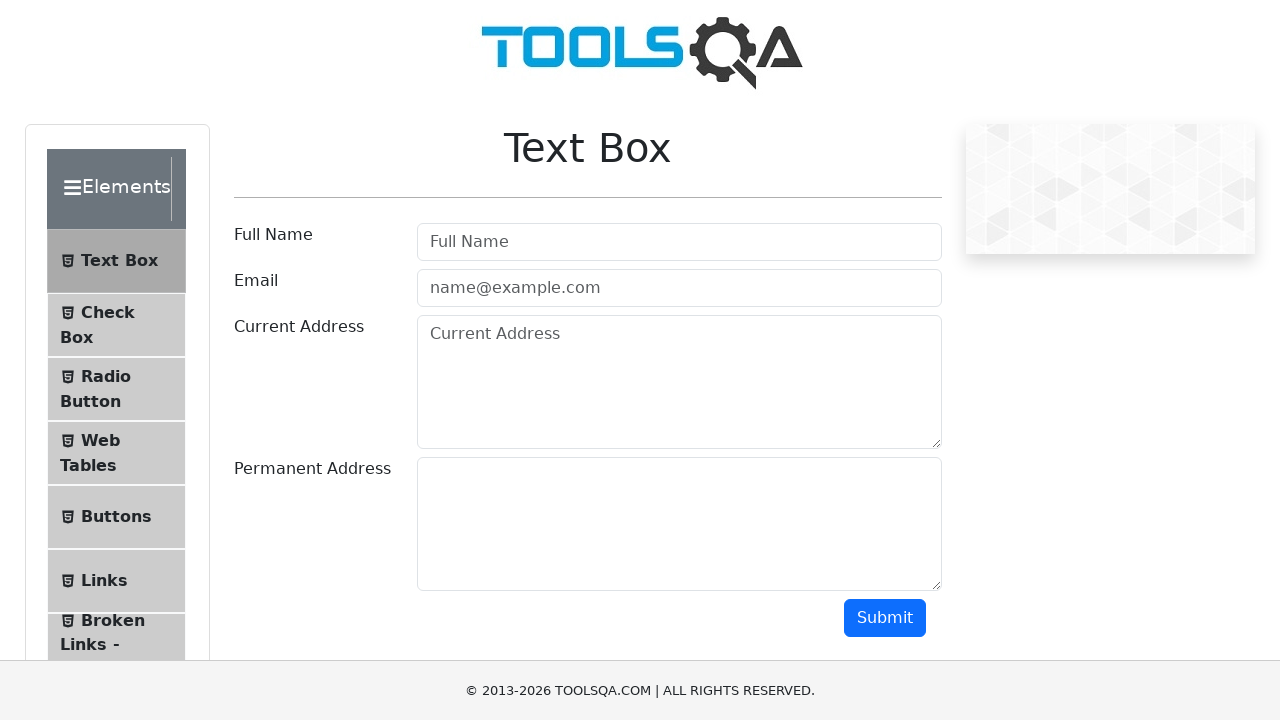

Filled user name field with 'Lee Child' on #userName
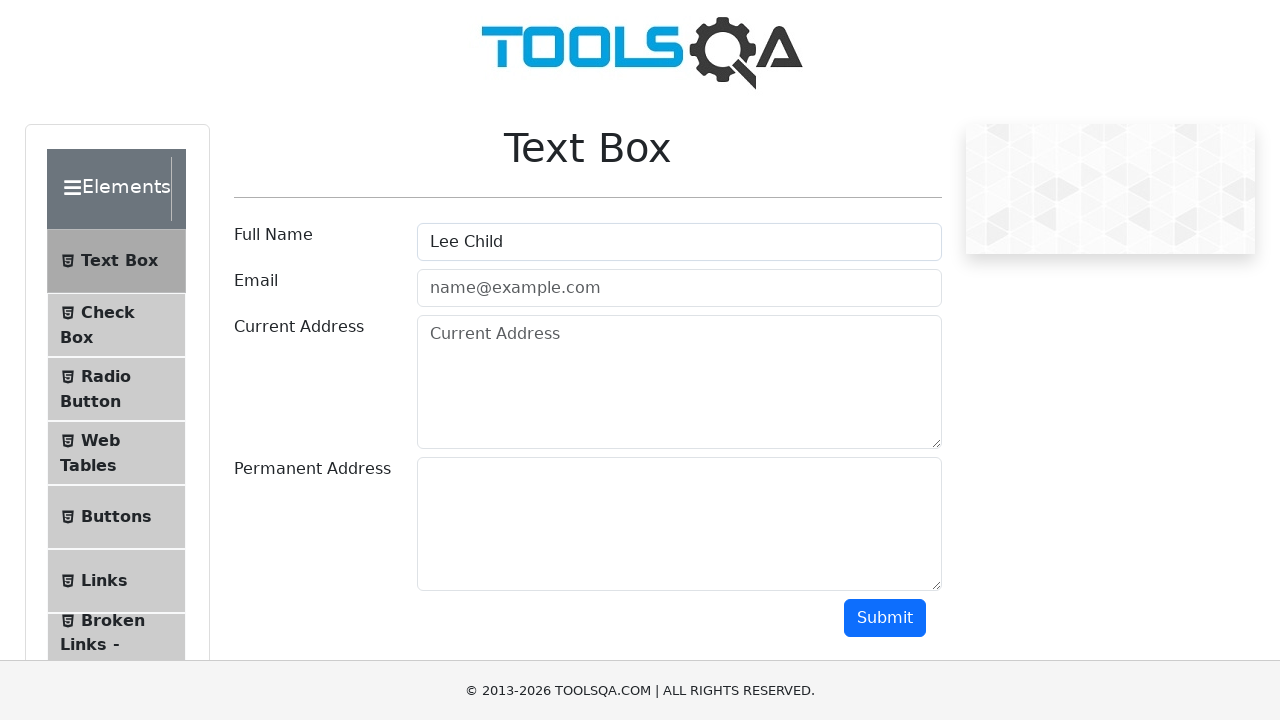

Filled email field with 'leeChild@gmail.com' on #userEmail
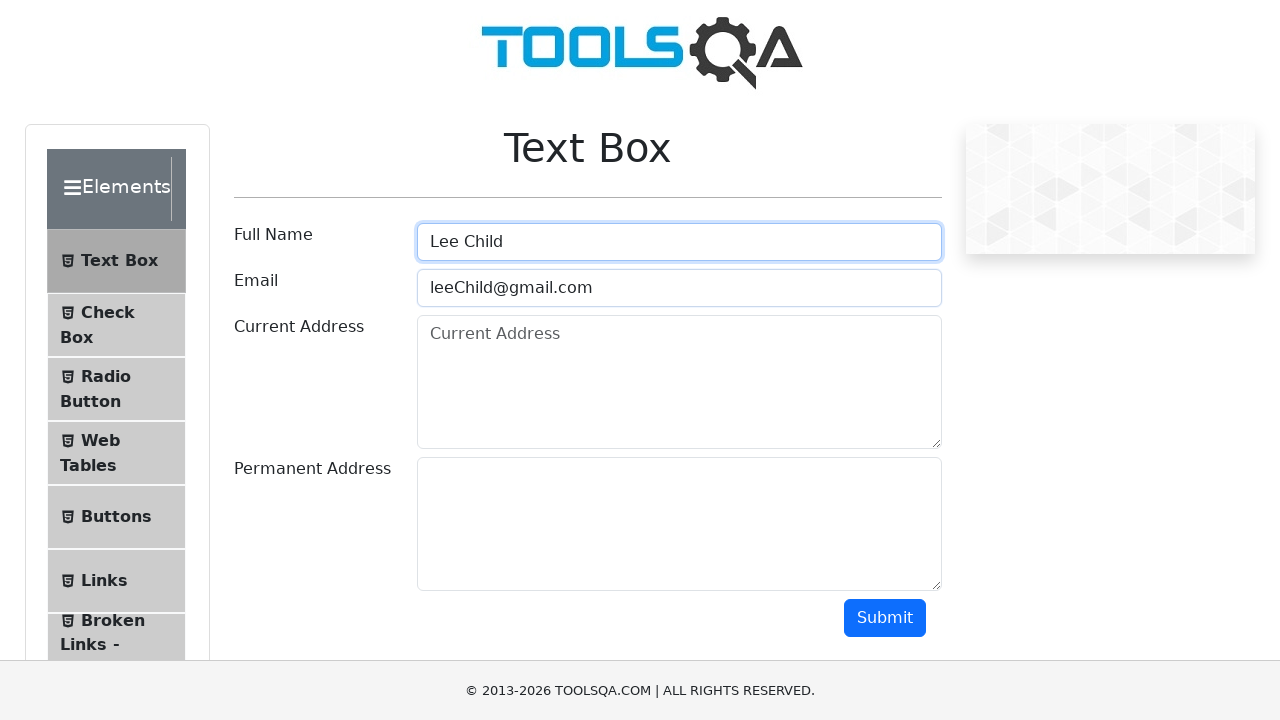

Filled current address field with 'Wall street 123' on #currentAddress
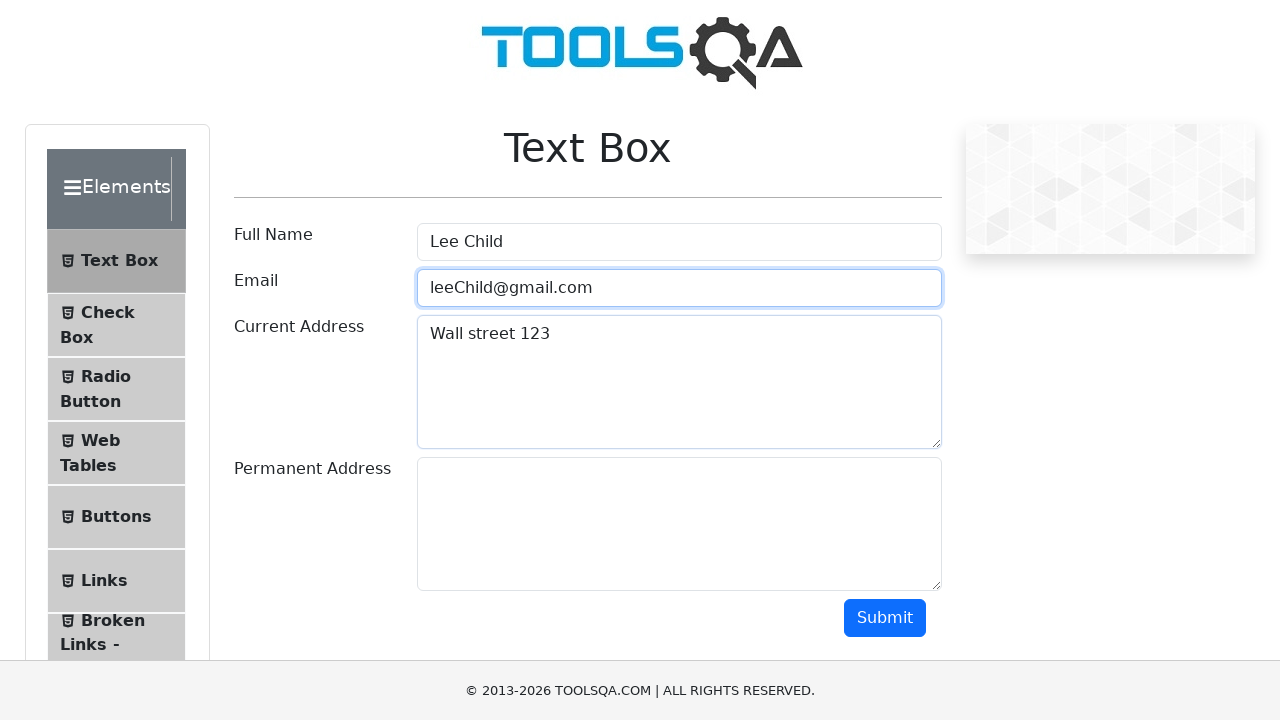

Filled permanent address field with 'Some permanent address' on #permanentAddress
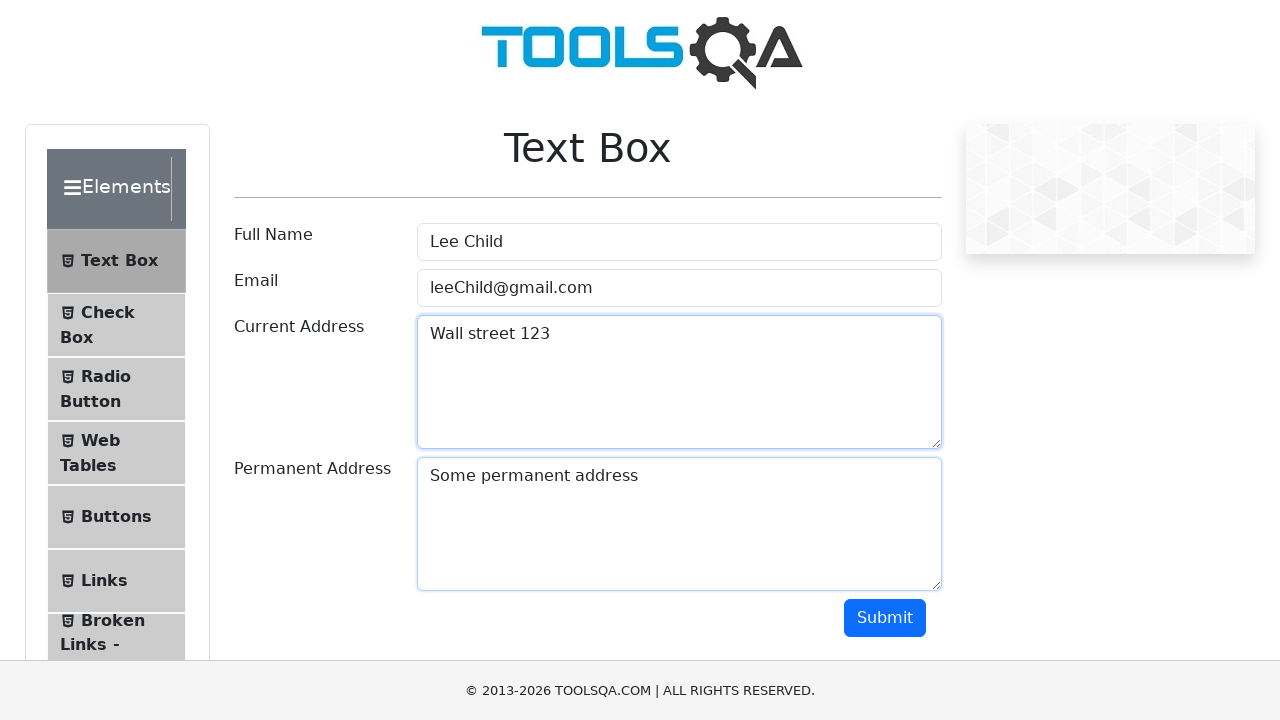

Clicked the submit button at (885, 618) on #submit
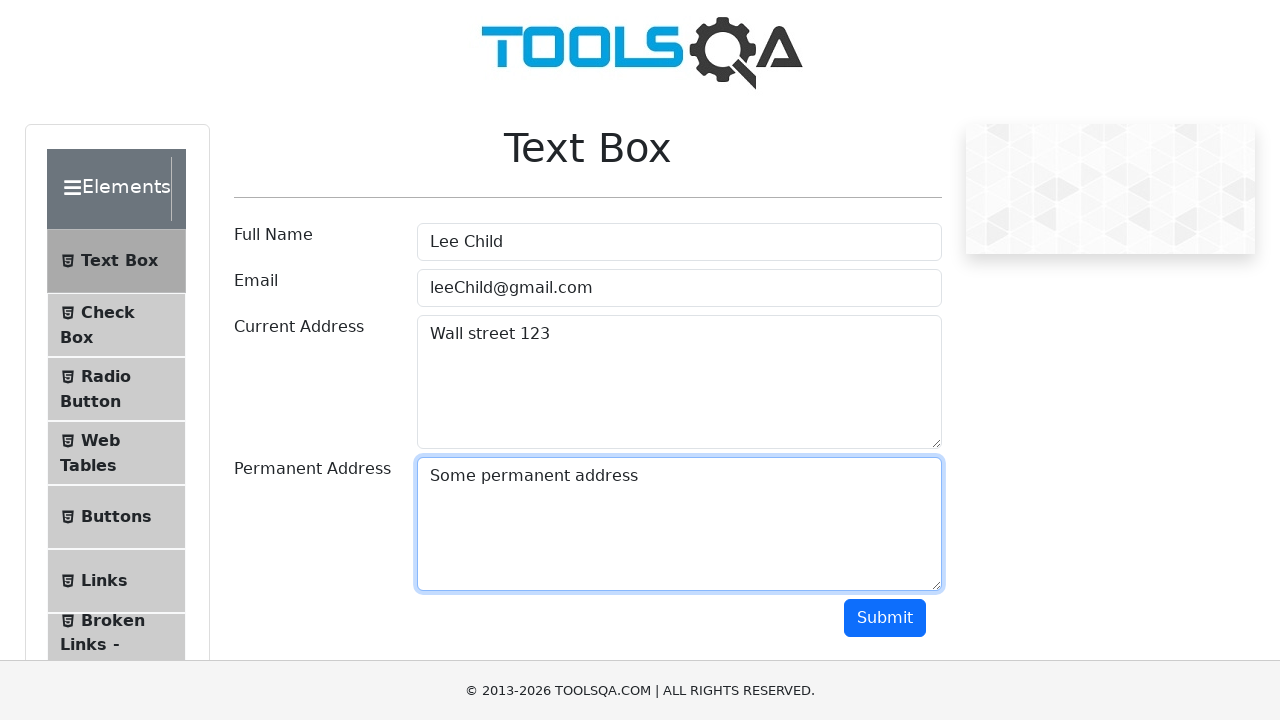

Form output appeared after submission
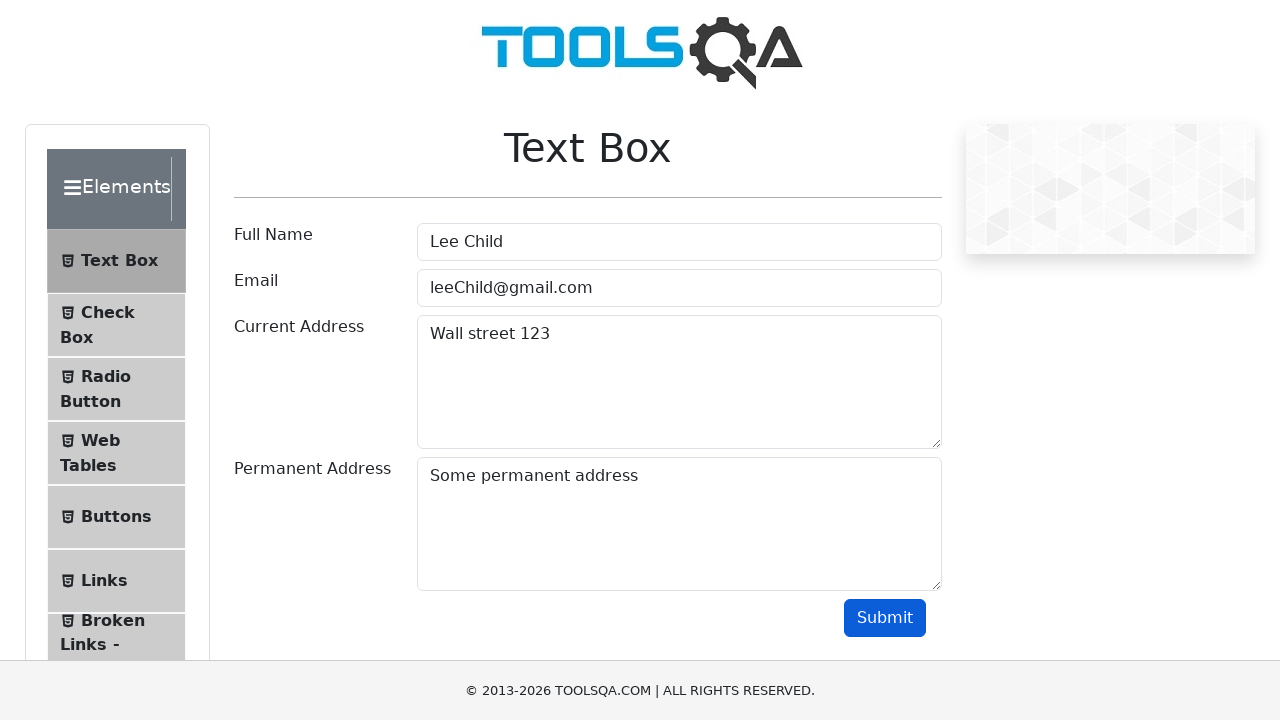

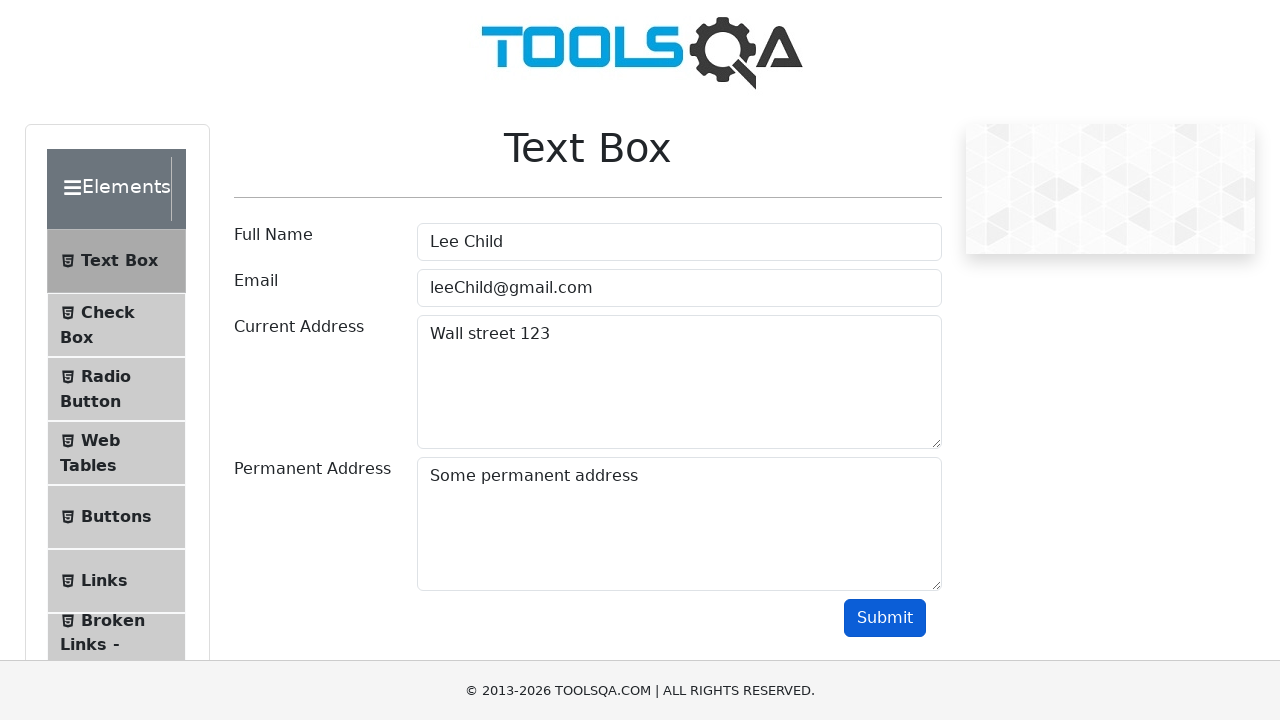